Tests page scrolling functionality by scrolling down to the subscription section and then back up to the top carousel section

Starting URL: https://automationexercise.com

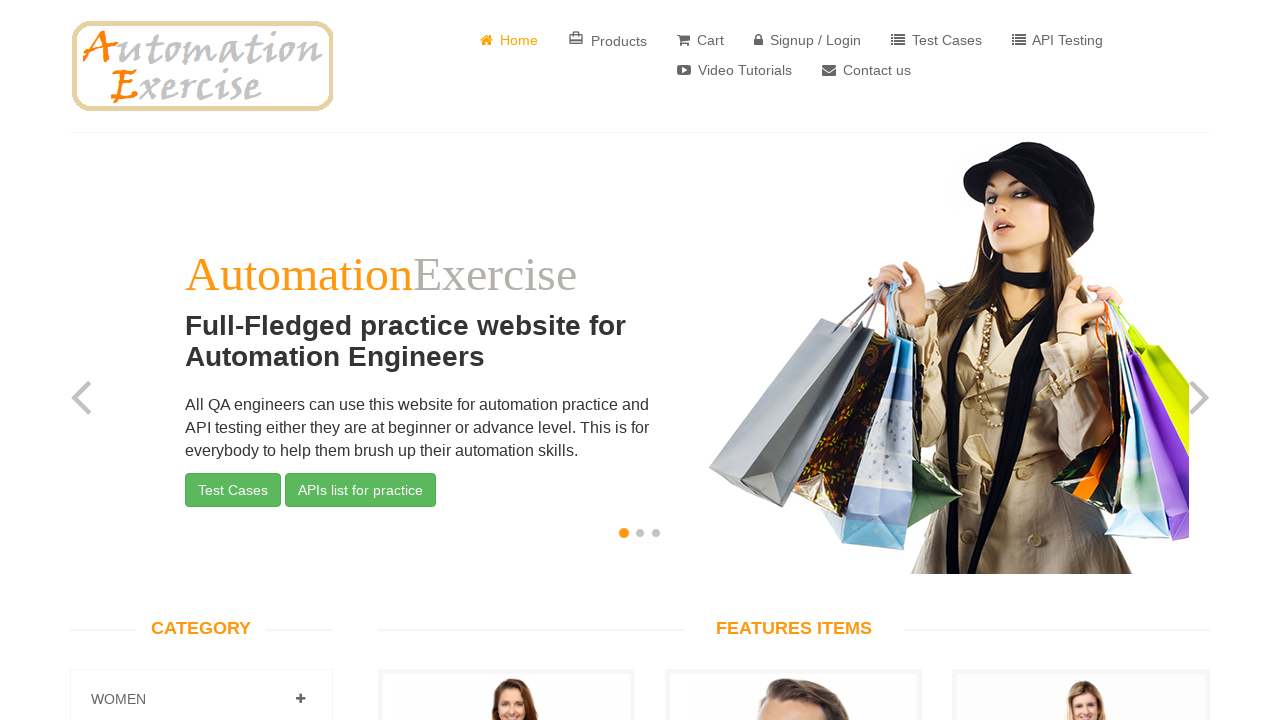

Scrolled down to subscription email section at bottom of page
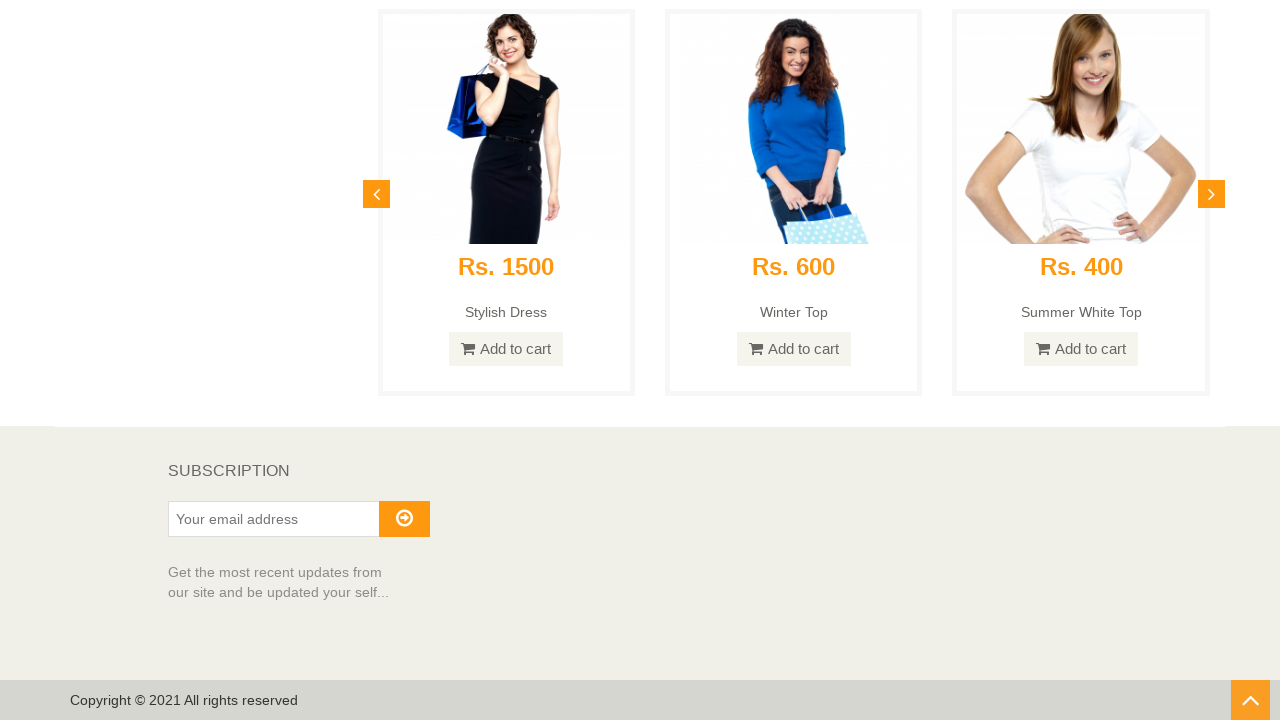

Verified subscription heading is visible
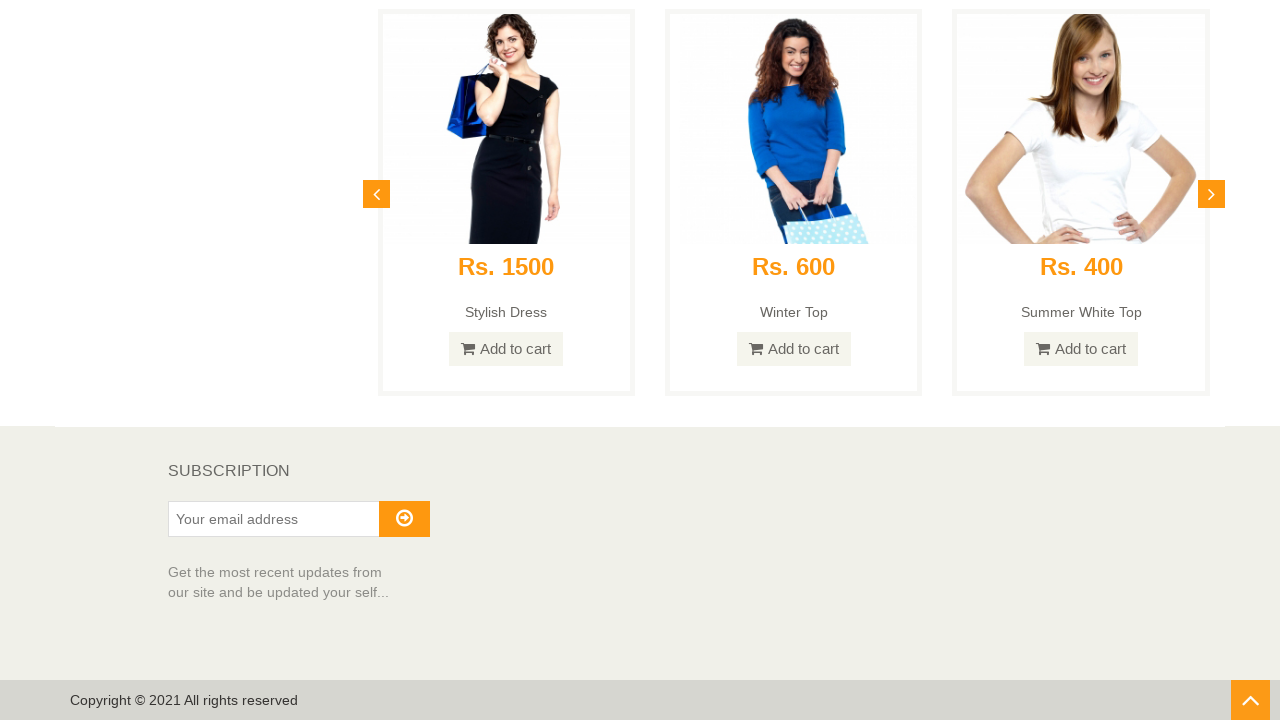

Scrolled back up to slider carousel at top of page
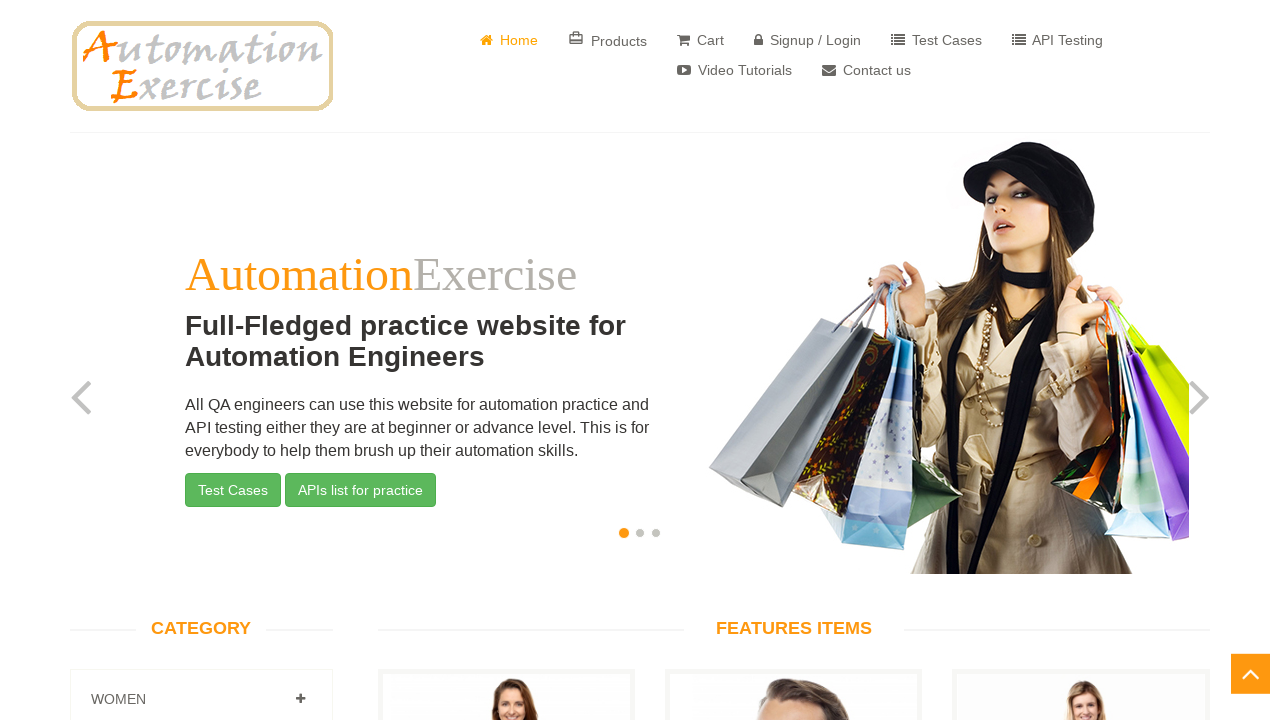

Verified carousel heading is visible
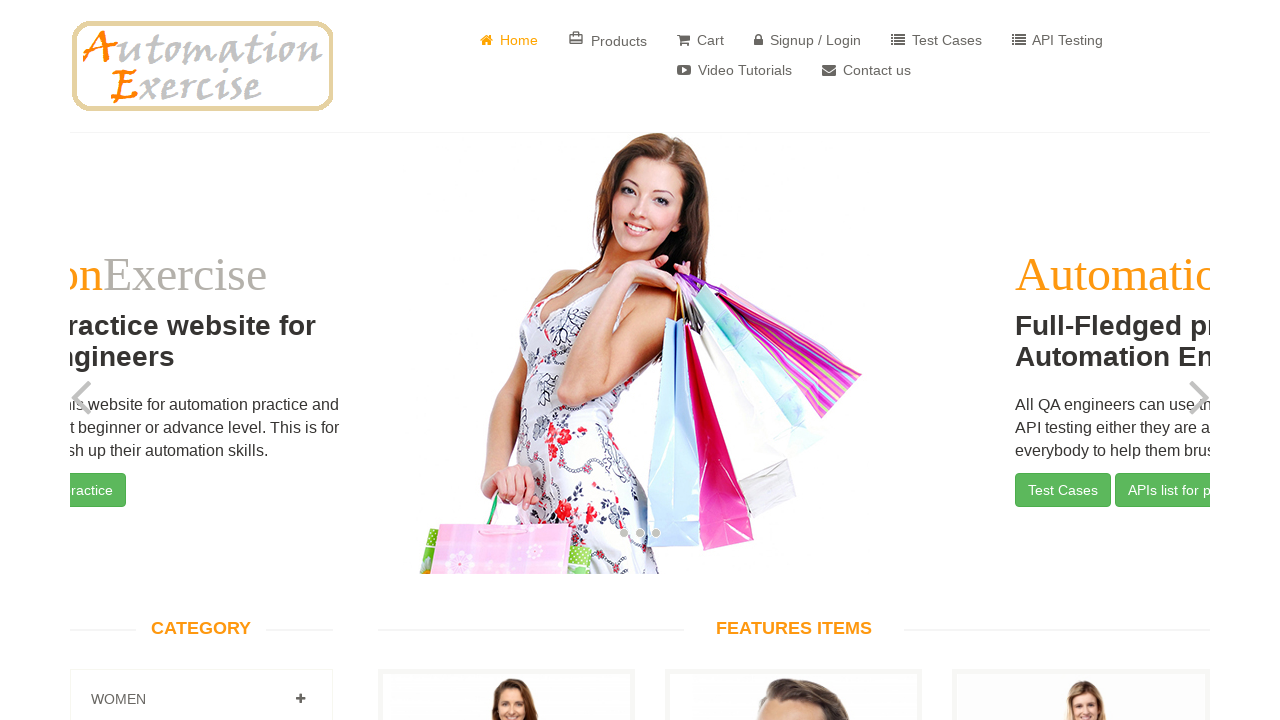

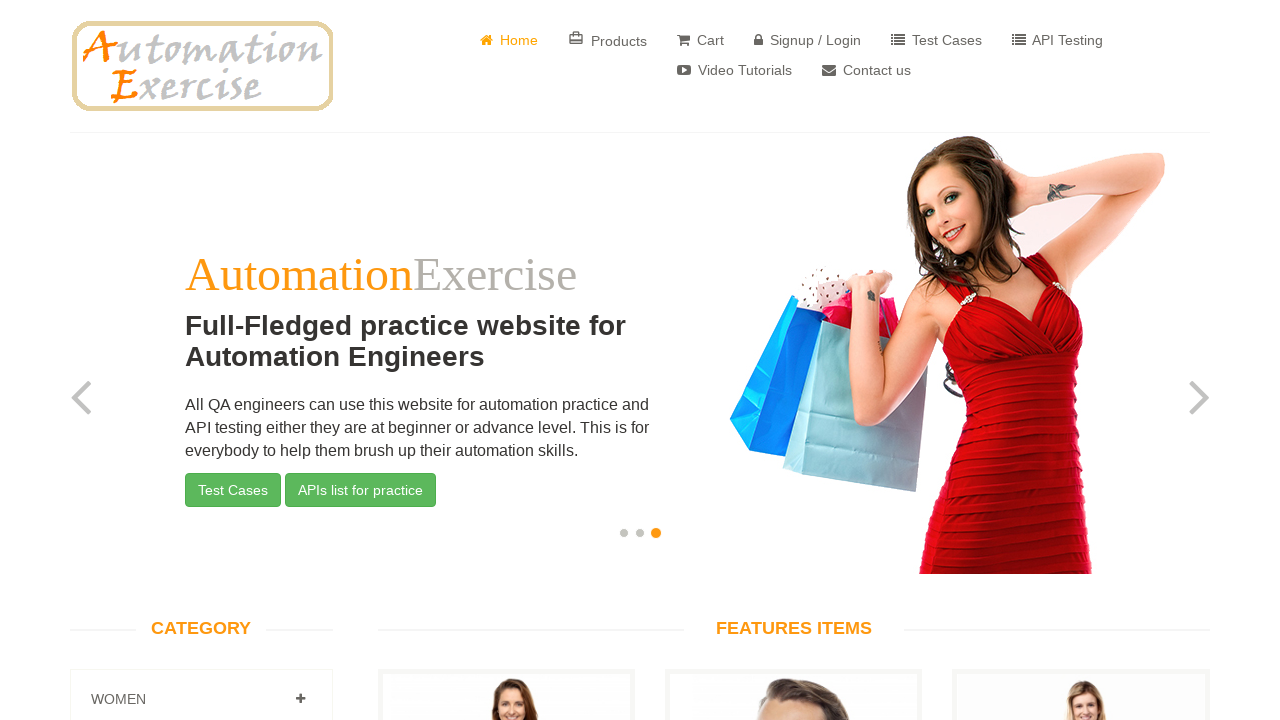